Tests that the page title is "OrangeHRM"

Starting URL: https://opensource-demo.orangehrmlive.com/web/index.php/auth/login

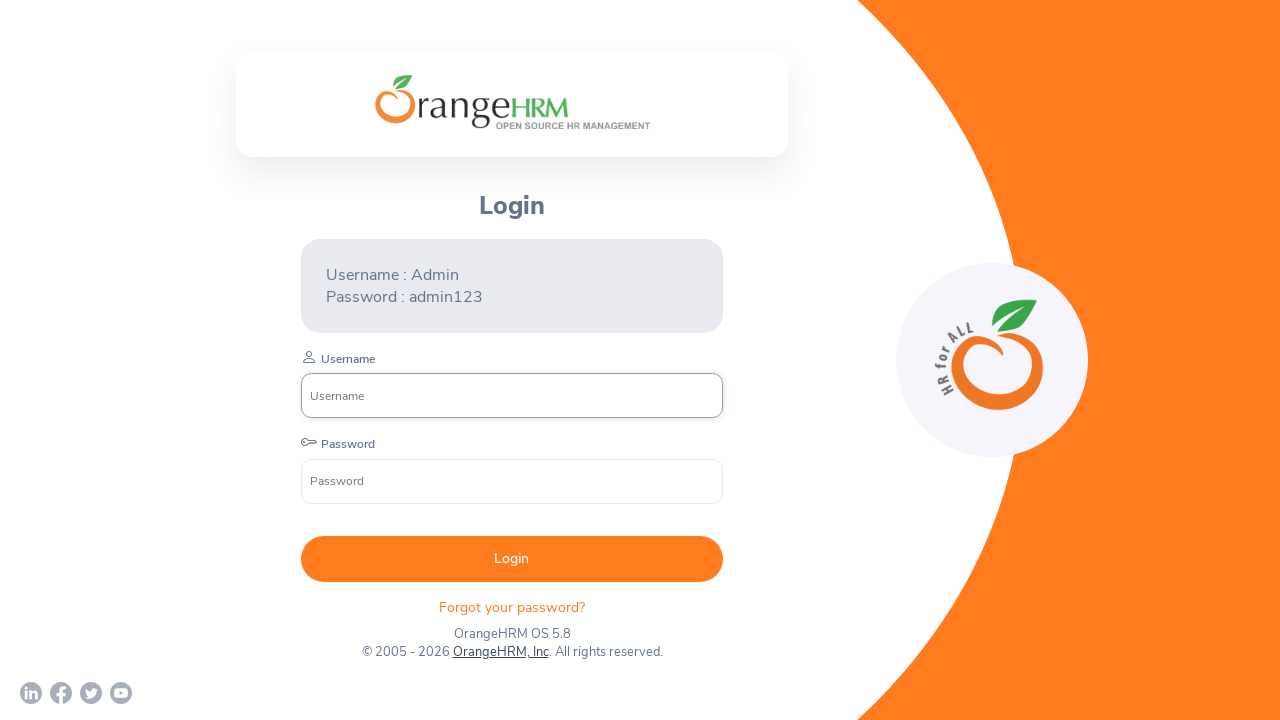

Waited for page to reach domcontentloaded state
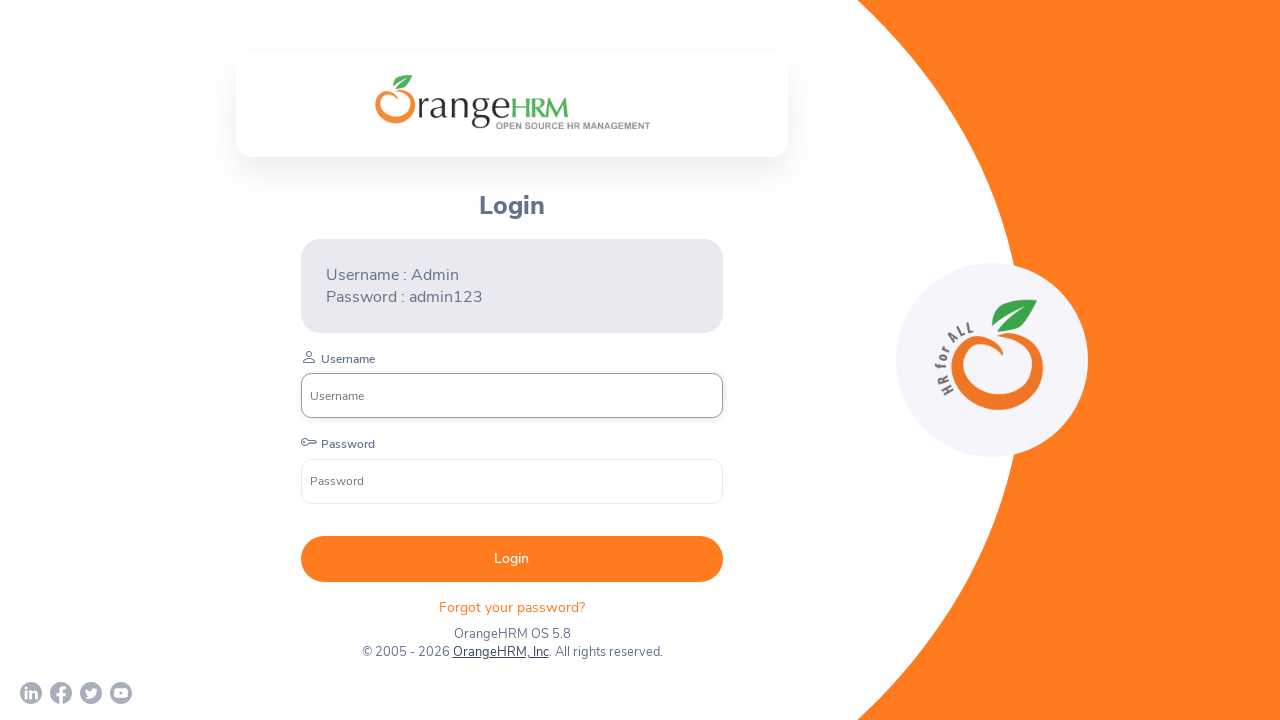

Retrieved page title: 'OrangeHRM'
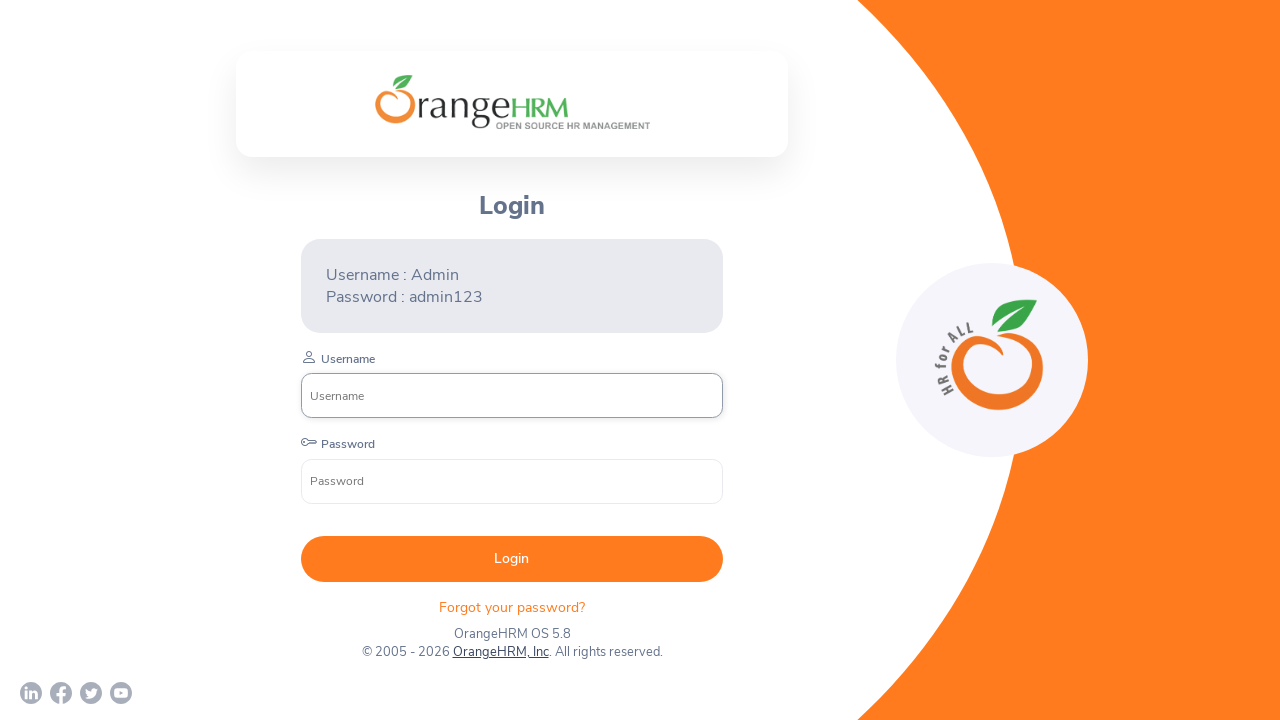

Verified page title is 'OrangeHRM'
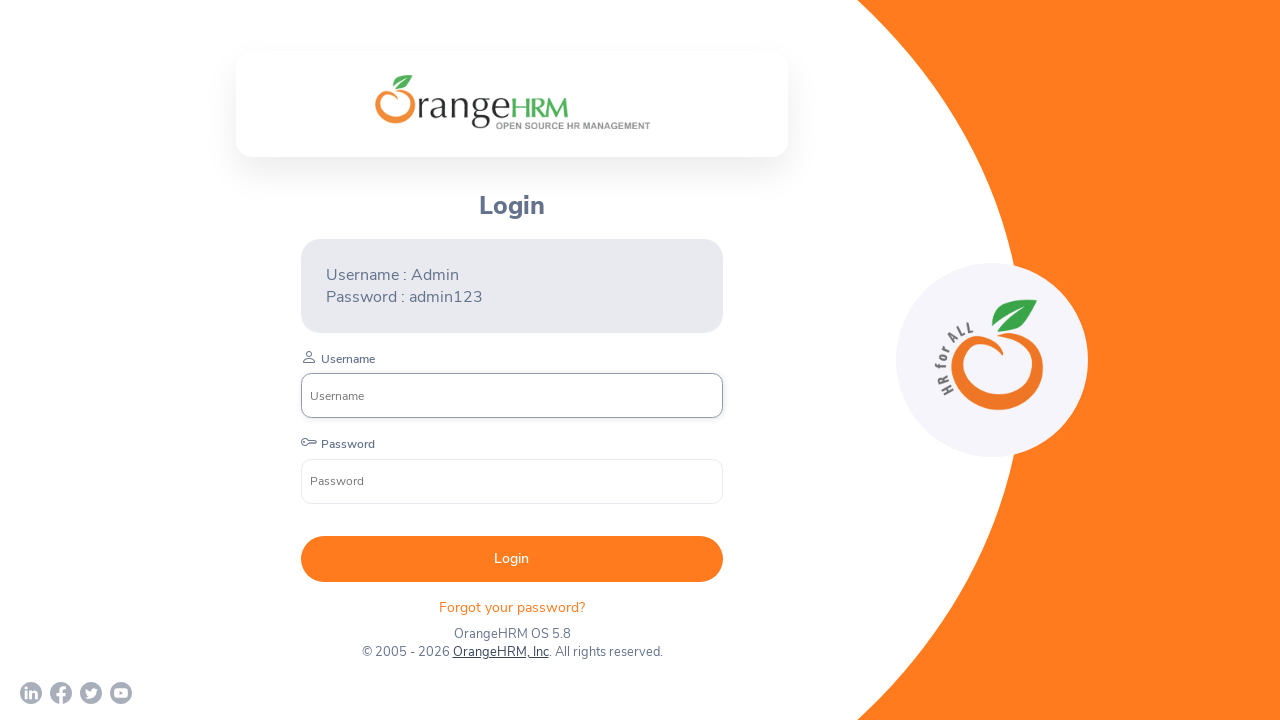

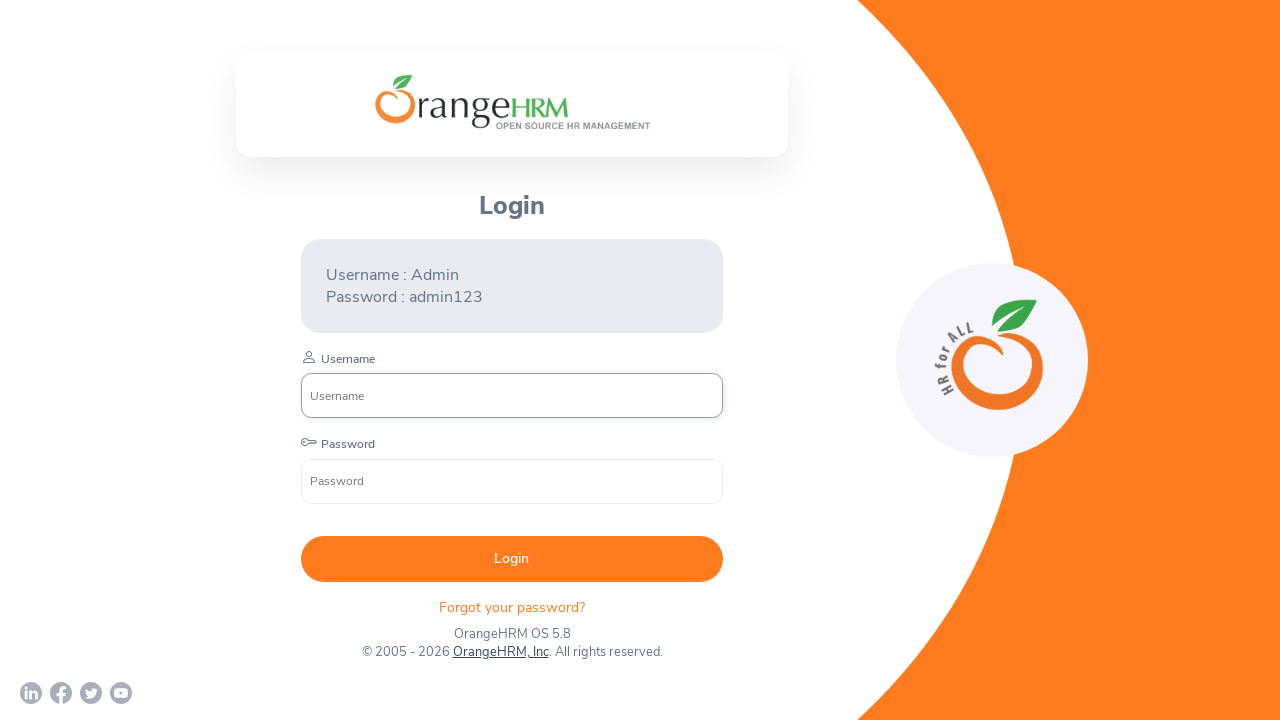